Tests alert popup handling by triggering different types of alerts and accepting or dismissing them

Starting URL: https://rahulshettyacademy.com/AutomationPractice/

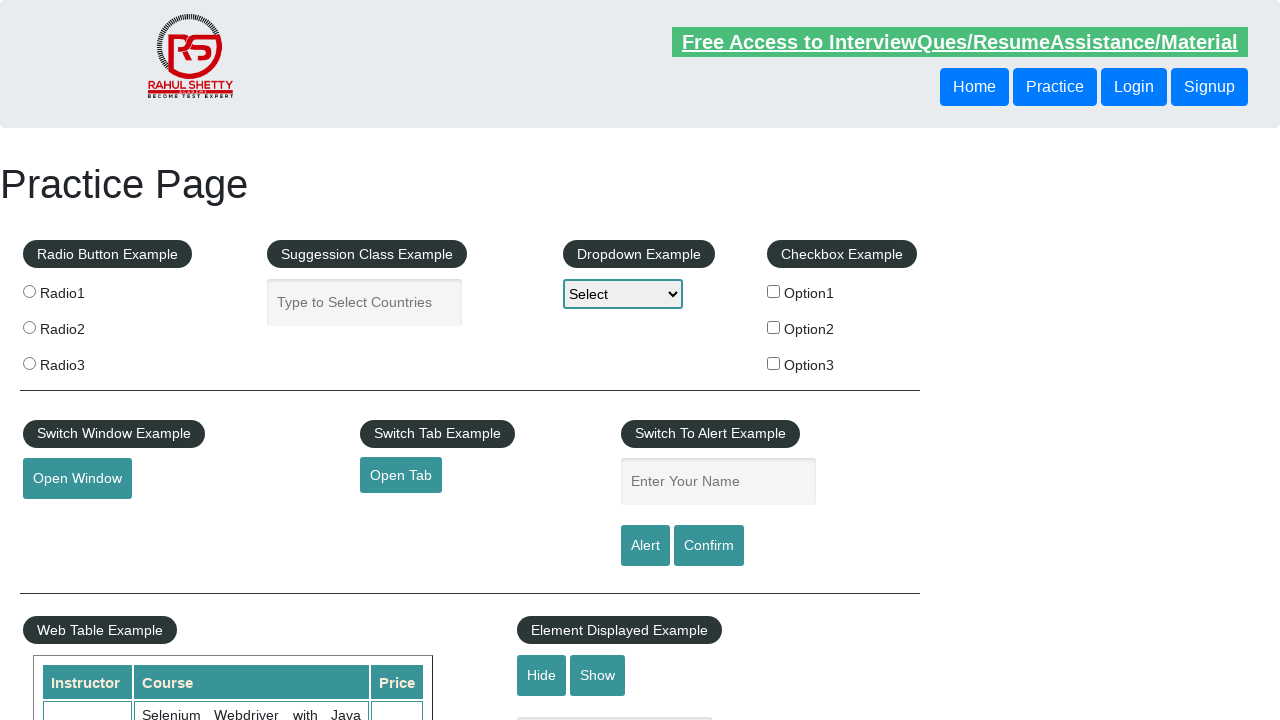

Filled name field with 'Mohammad' on #name
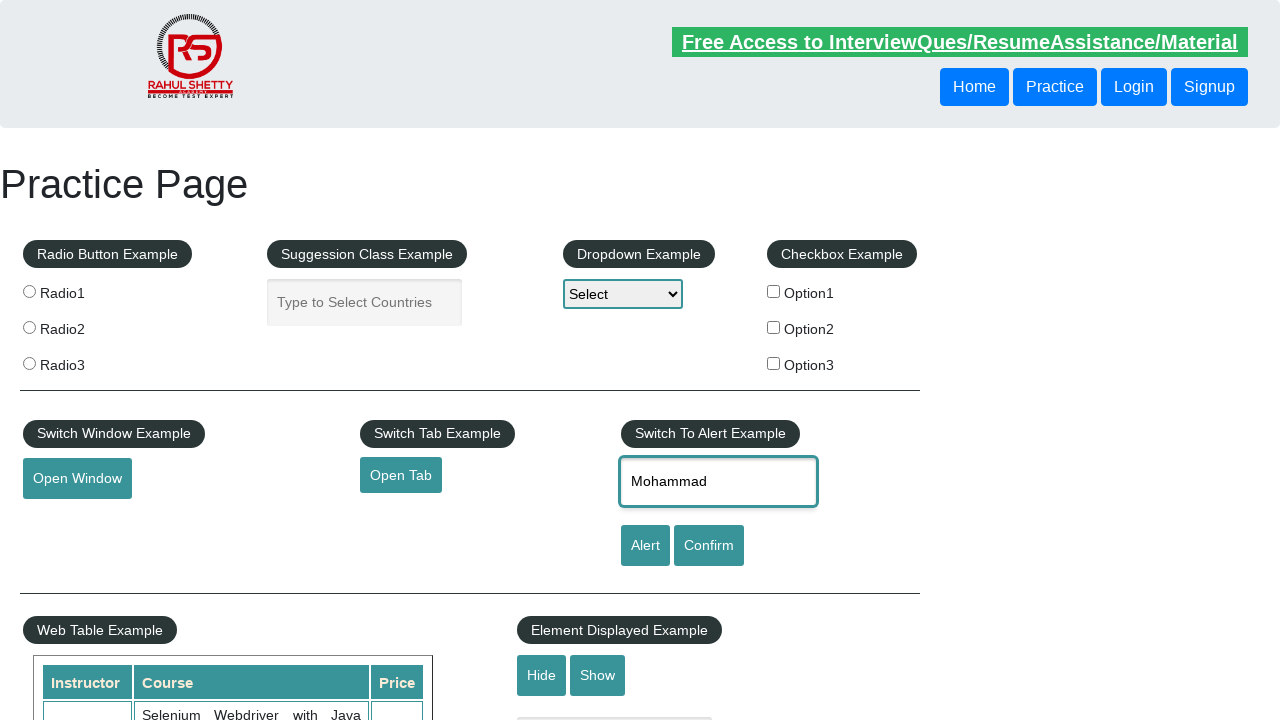

Clicked alert button to trigger first alert at (645, 546) on #alertbtn
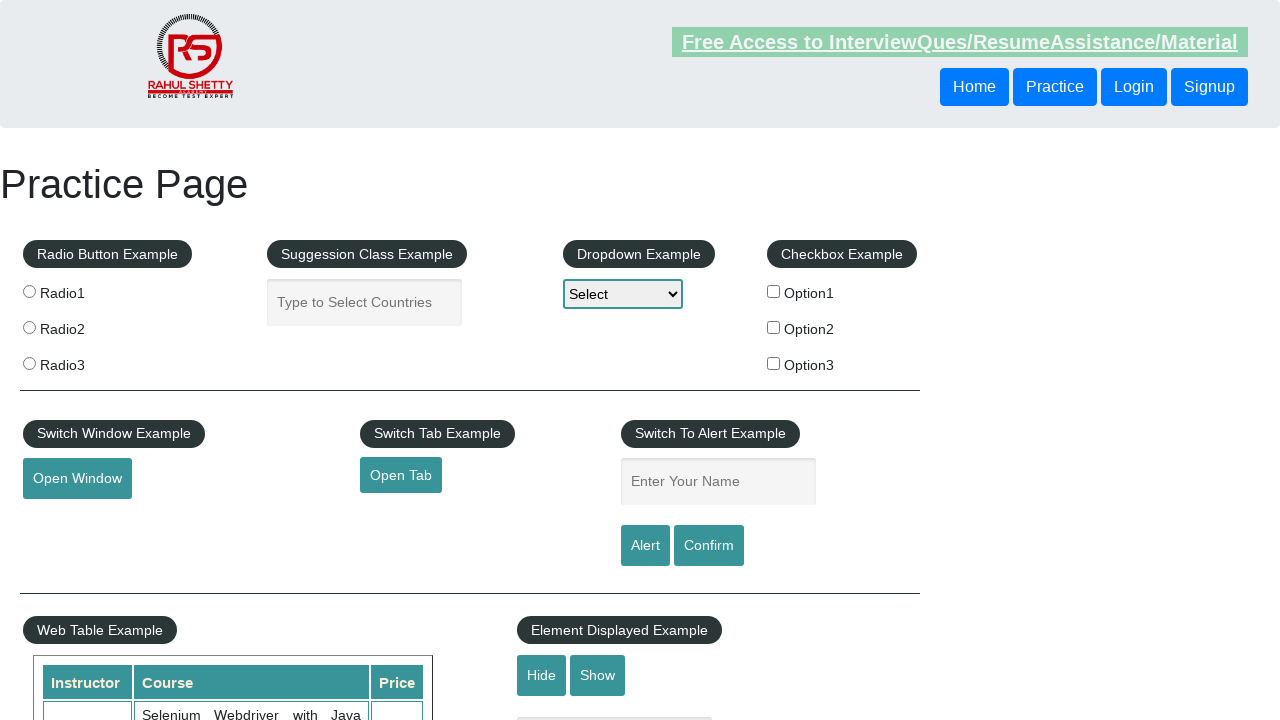

Accepted the alert popup
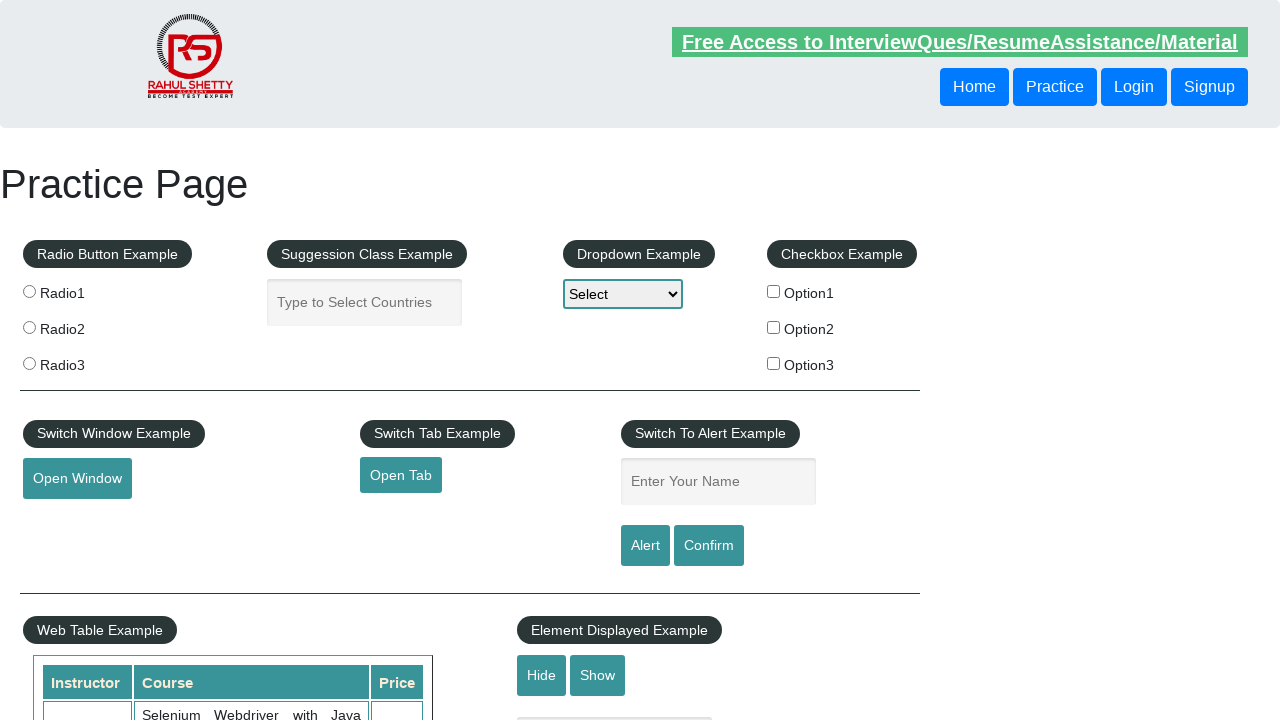

Clicked confirm button to trigger second alert at (709, 546) on #confirmbtn
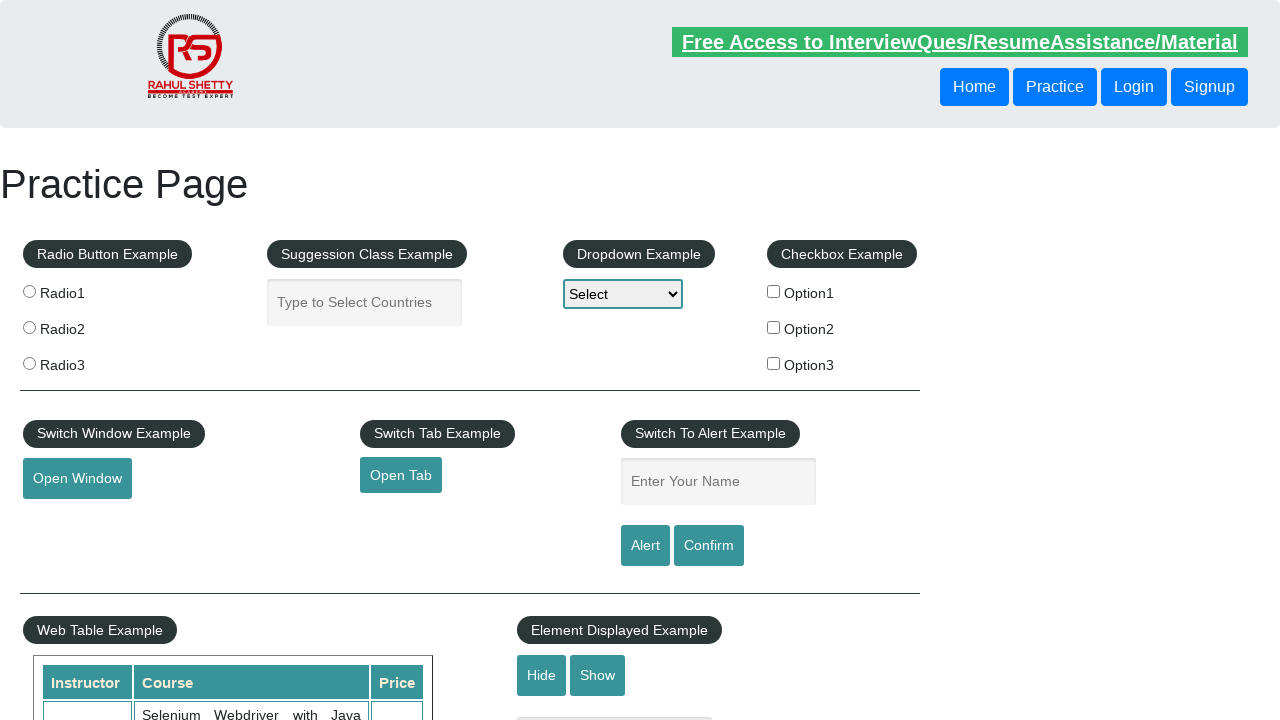

Dismissed the confirm dialog
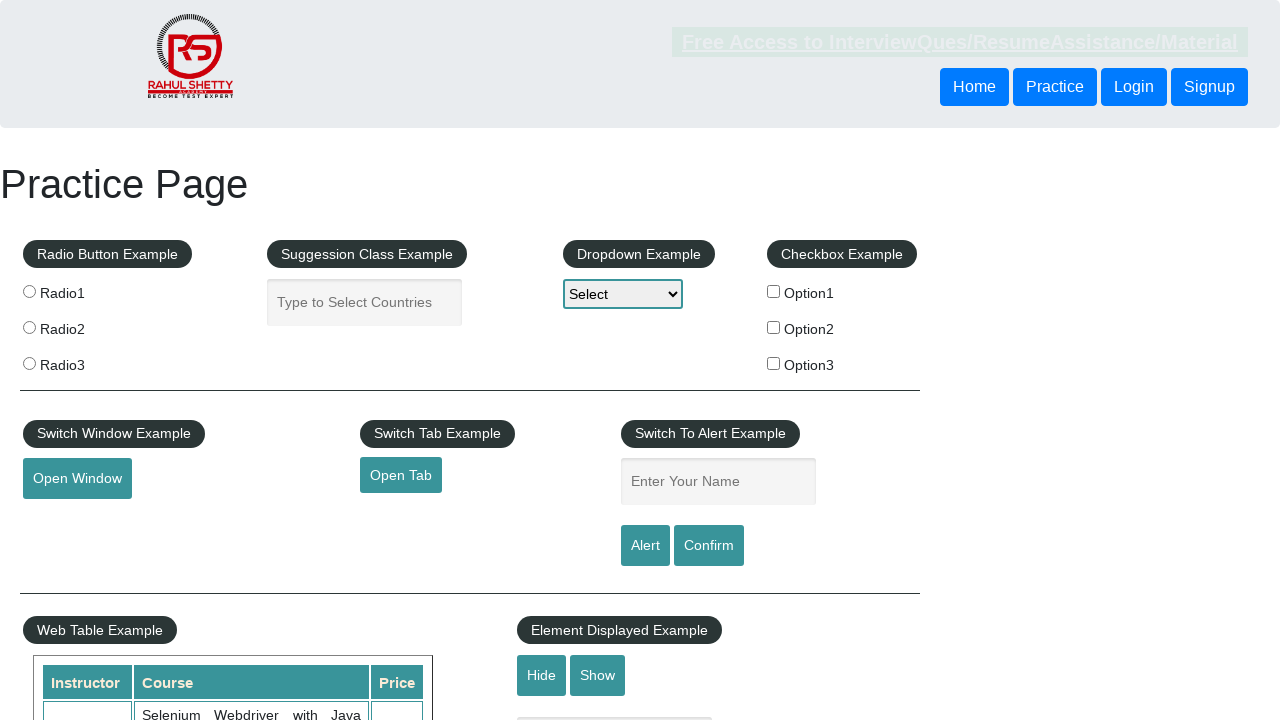

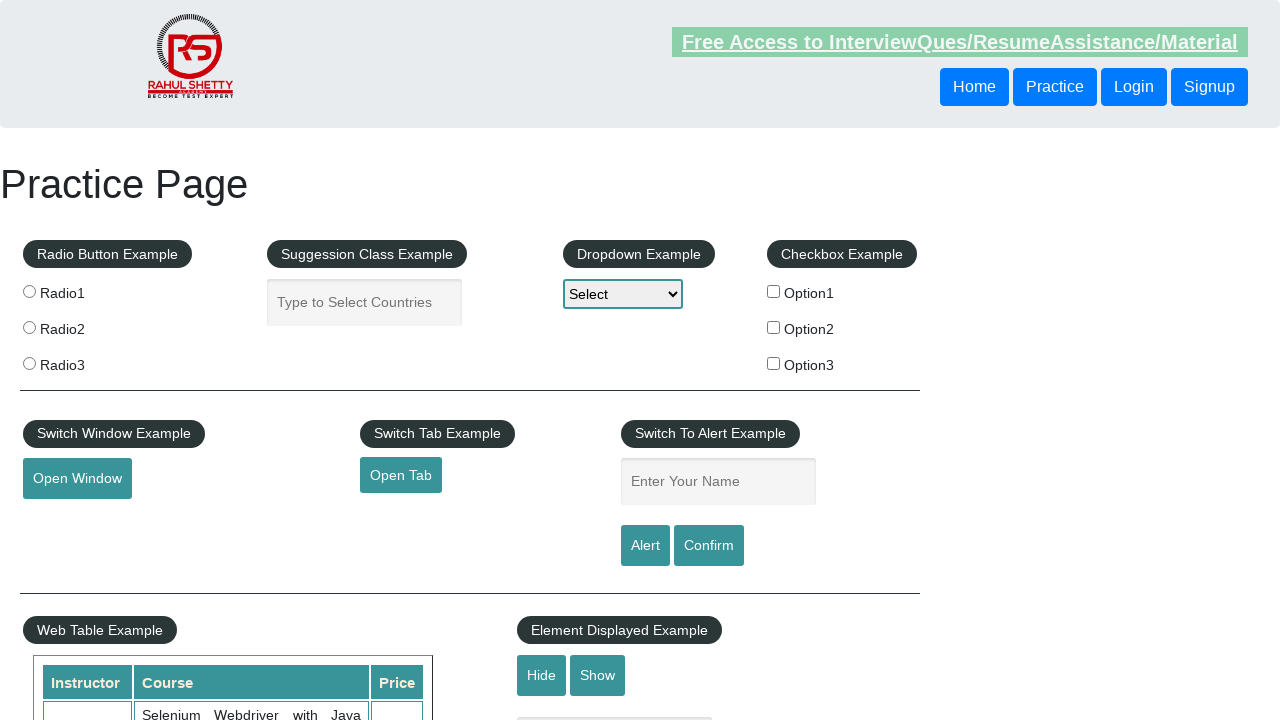